Navigates through paginated hockey team data table, verifying the table structure and pagination functionality across multiple pages.

Starting URL: https://www.scrapethissite.com/pages/forms/?page_num=1

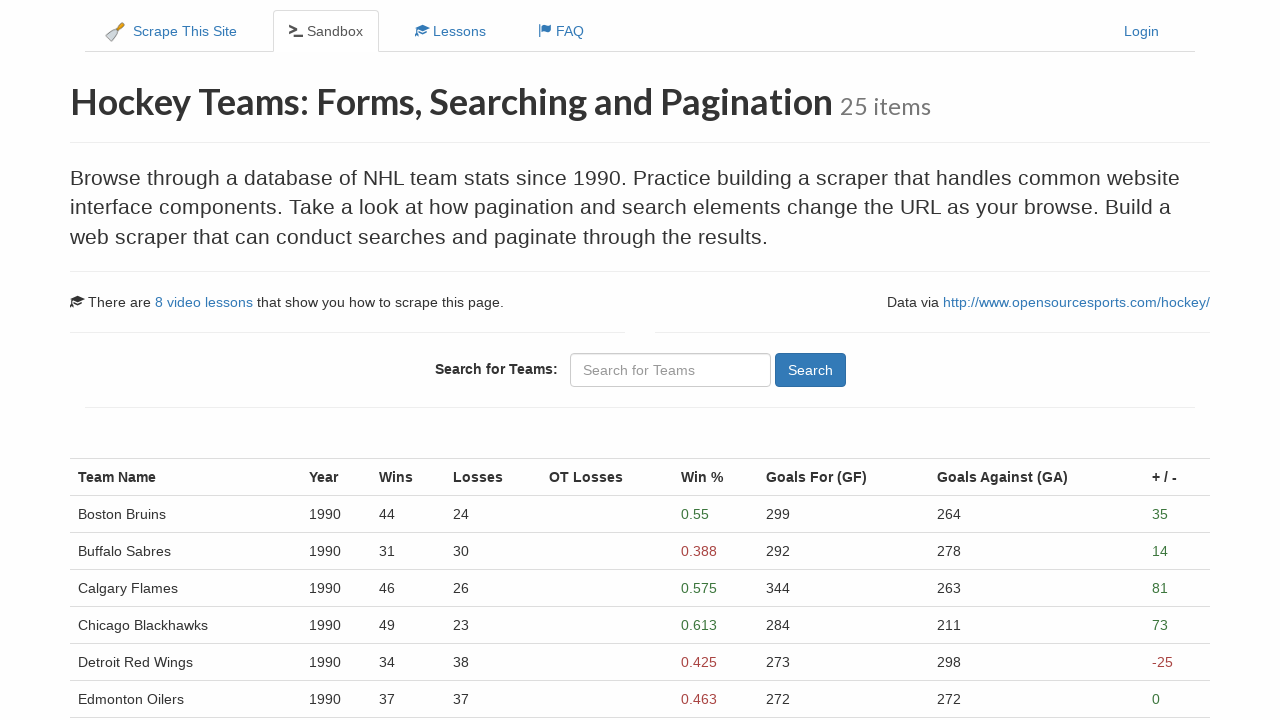

Waited for hockey team data table to load on page 1
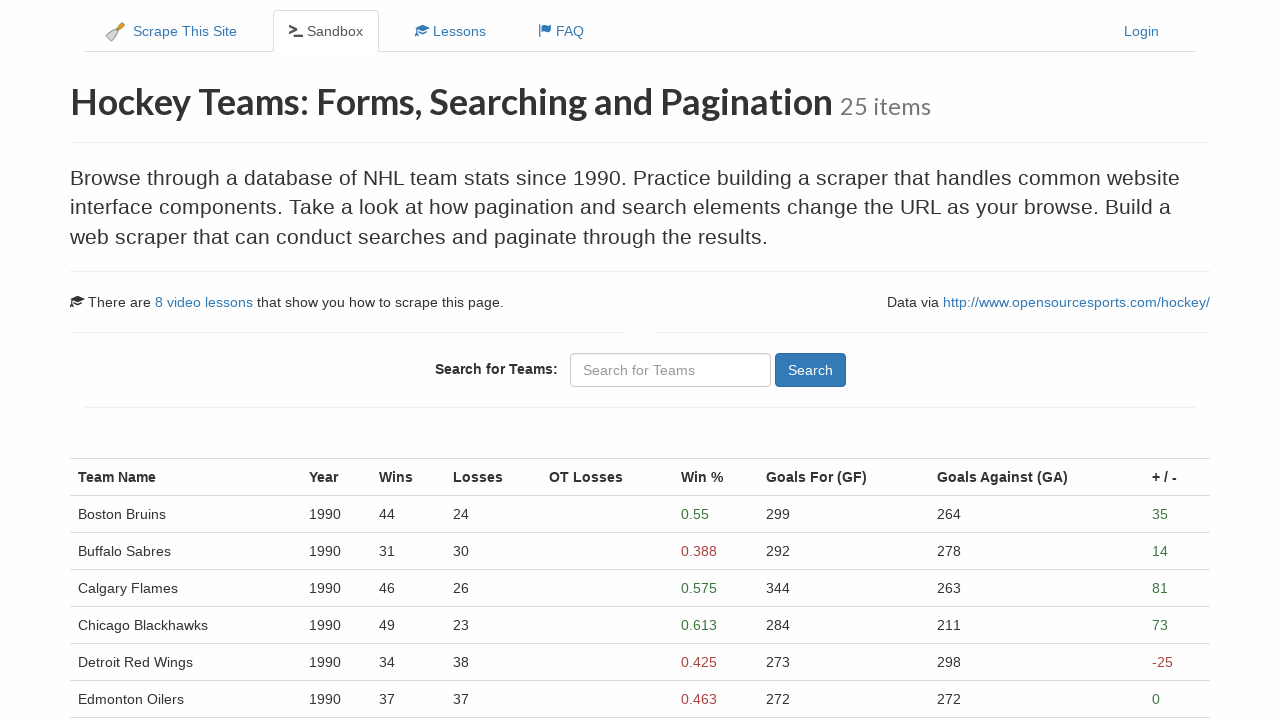

Verified table rows are present on page 1
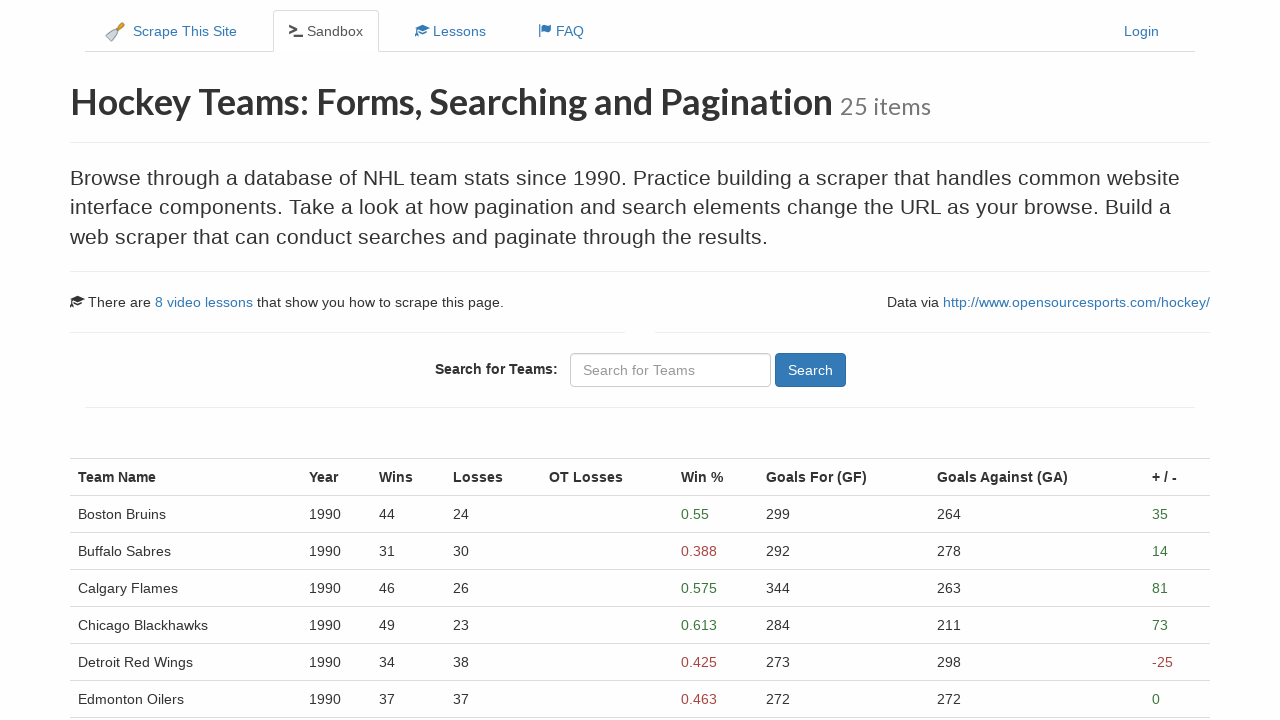

Navigated to page 2 of hockey team data table
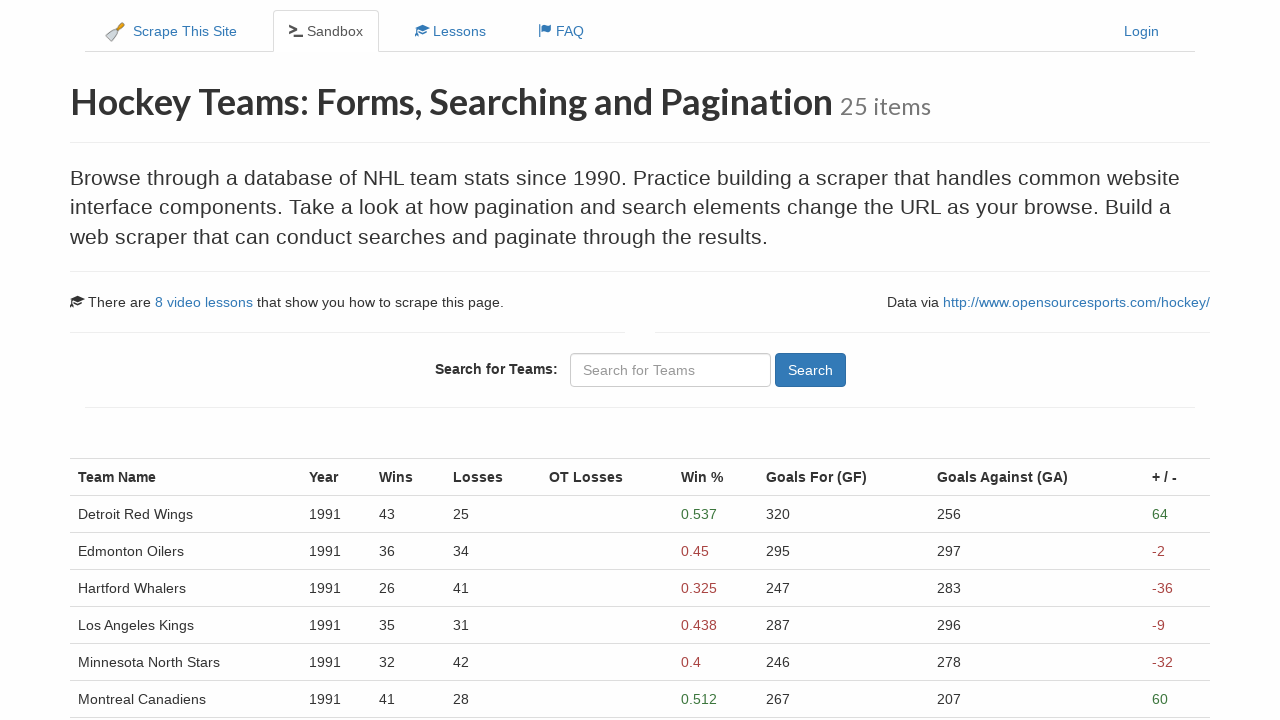

Waited for table to load on page 2
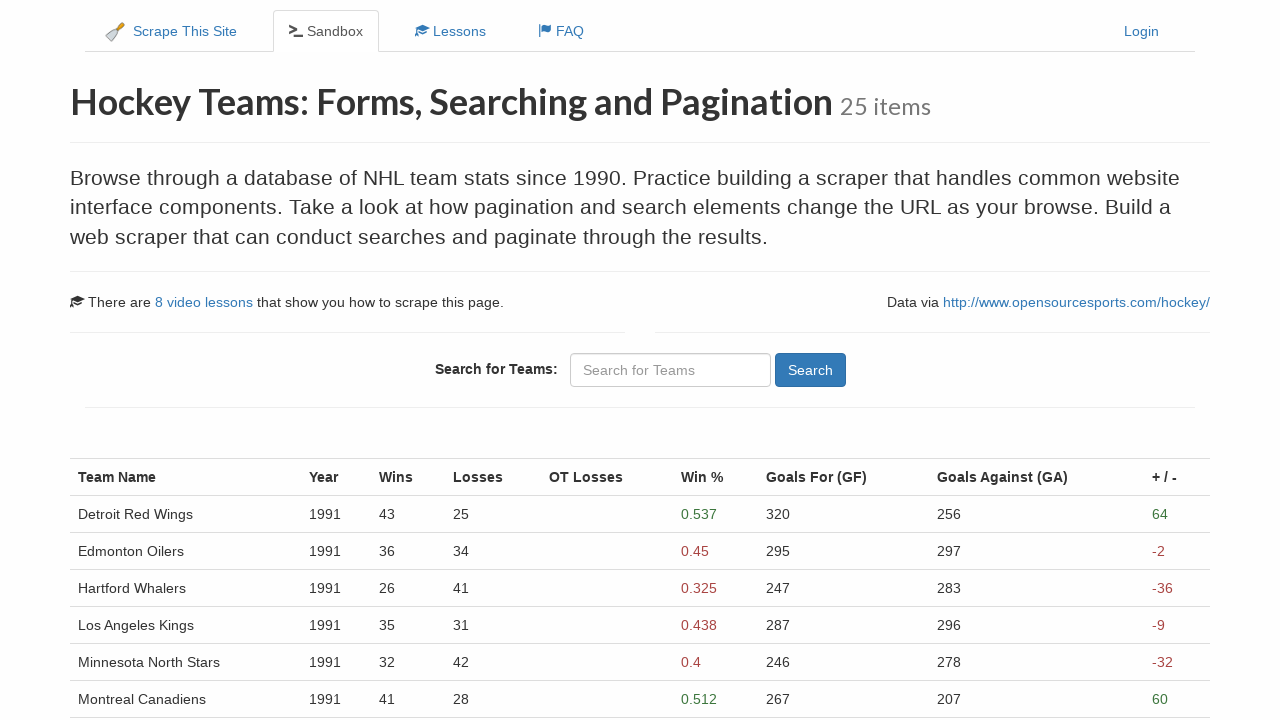

Navigated to page 3 of hockey team data table
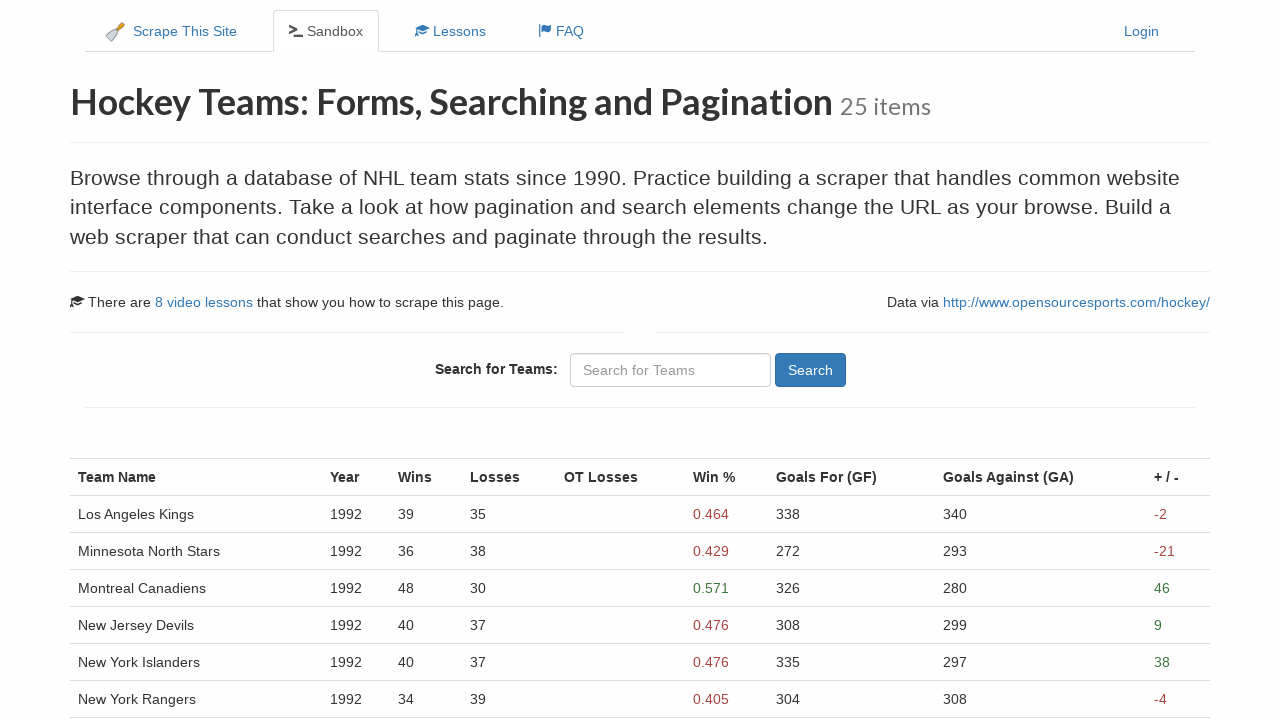

Waited for table to load on page 3
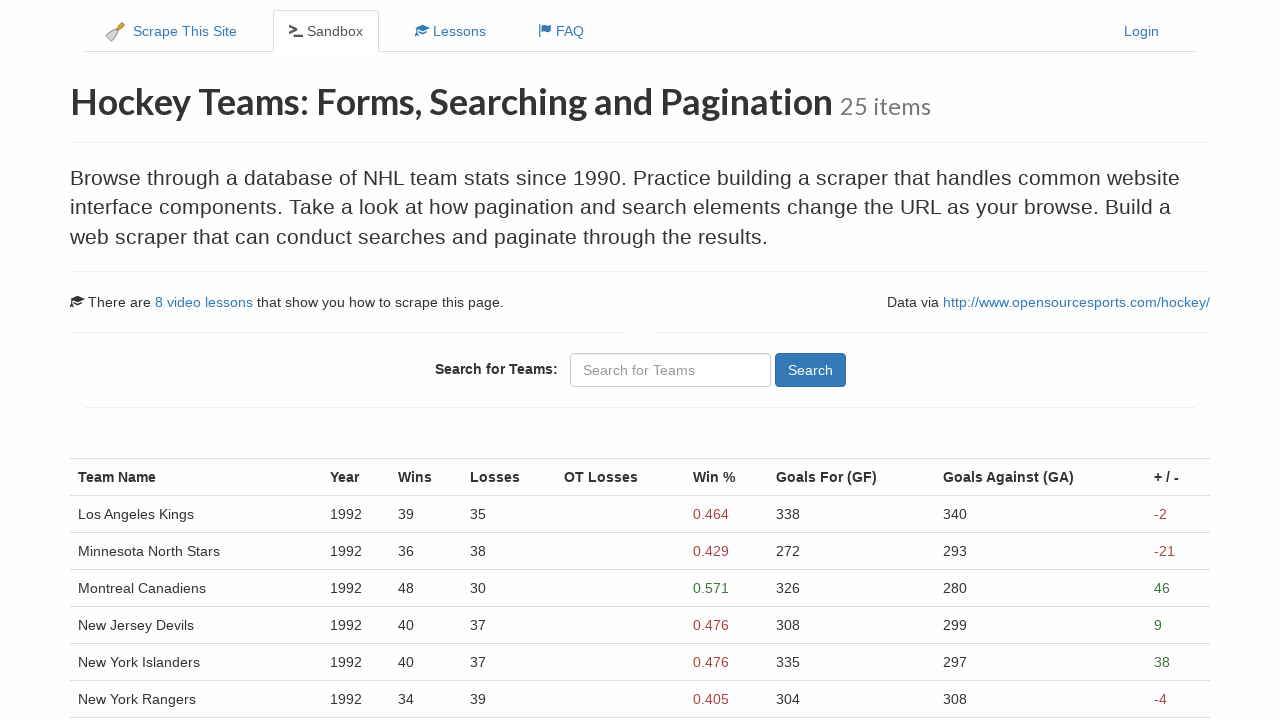

Navigated to page 4 of hockey team data table
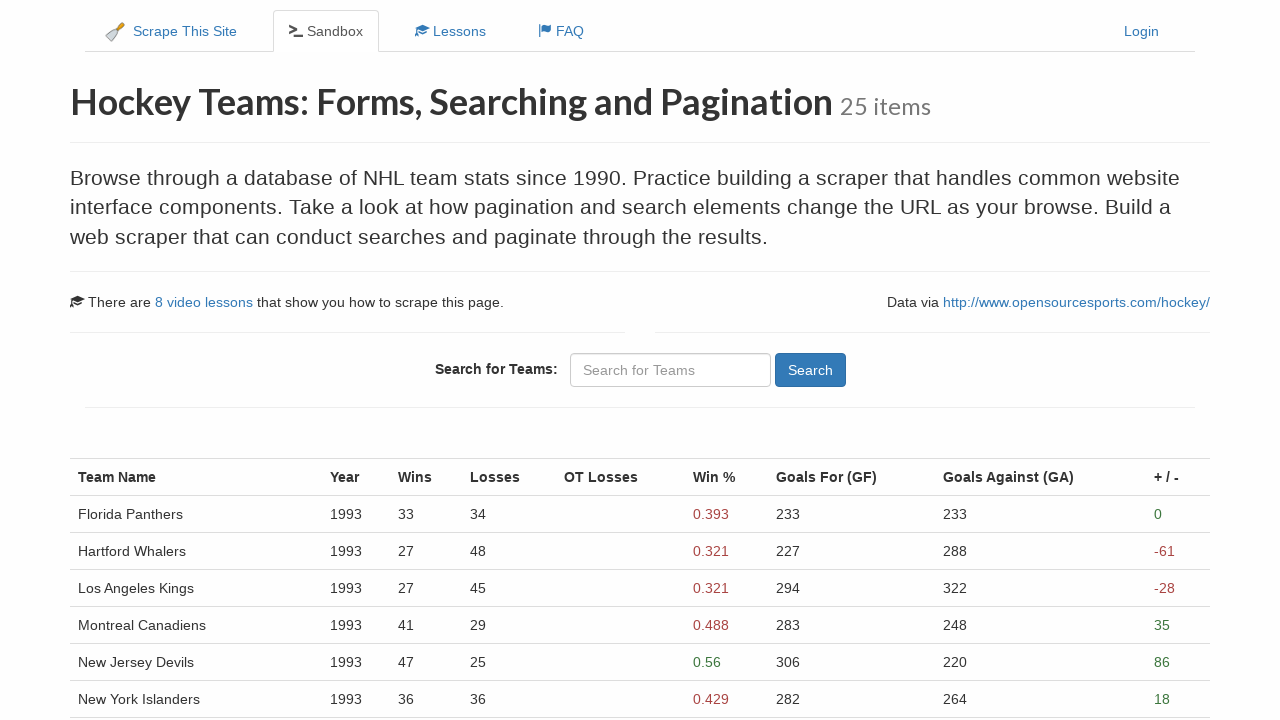

Waited for table to load on page 4
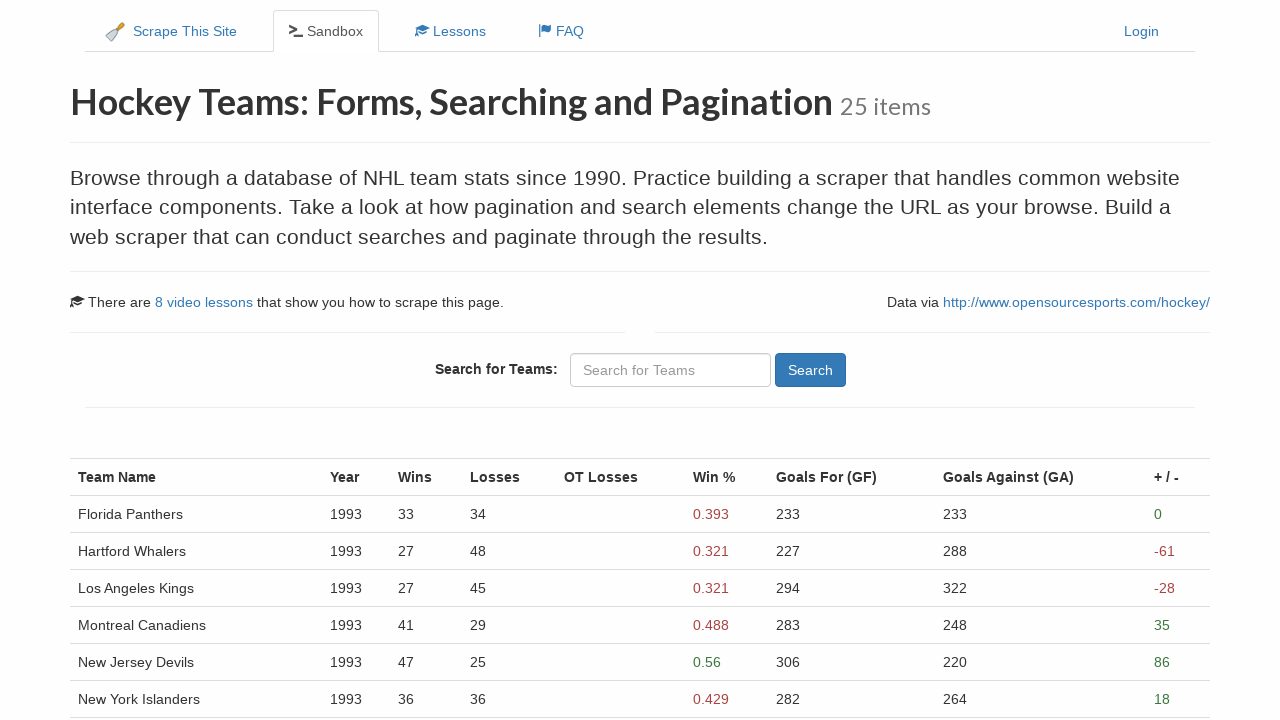

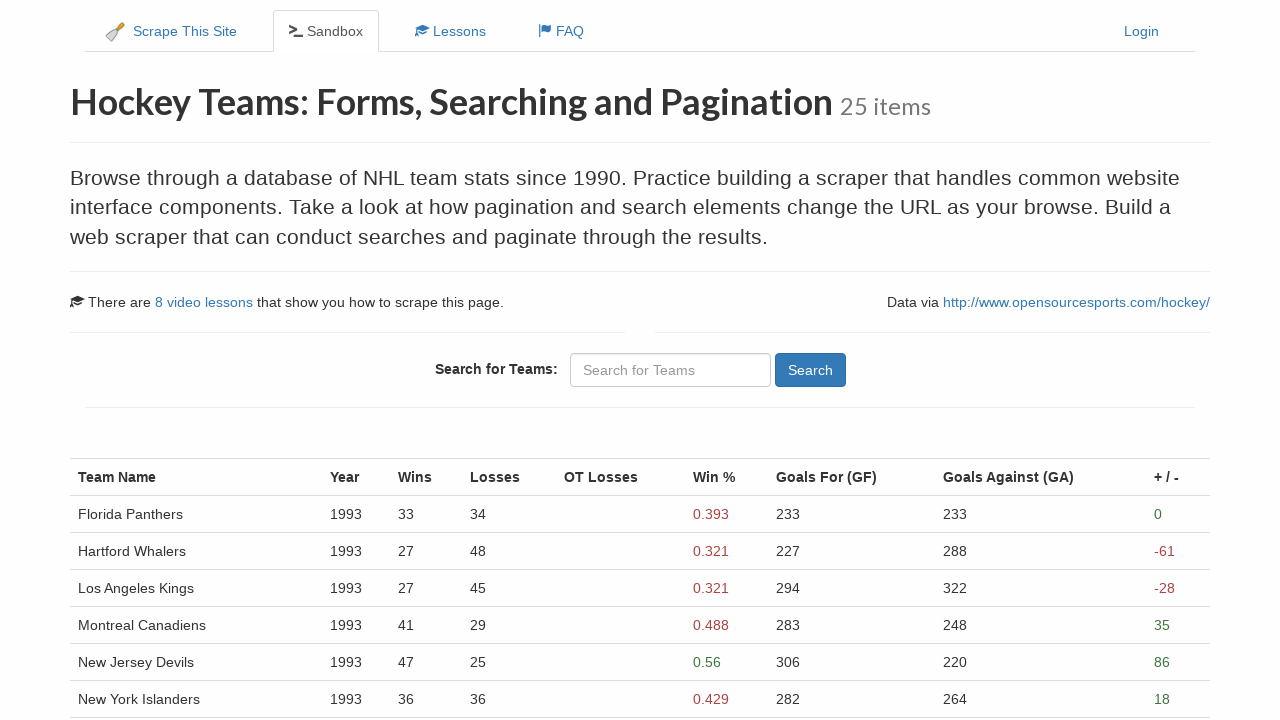